Tests JavaScript alert handling by filling a name field, clicking an alert button, and accepting the alert dialog that appears

Starting URL: https://rahulshettyacademy.com/AutomationPractice/

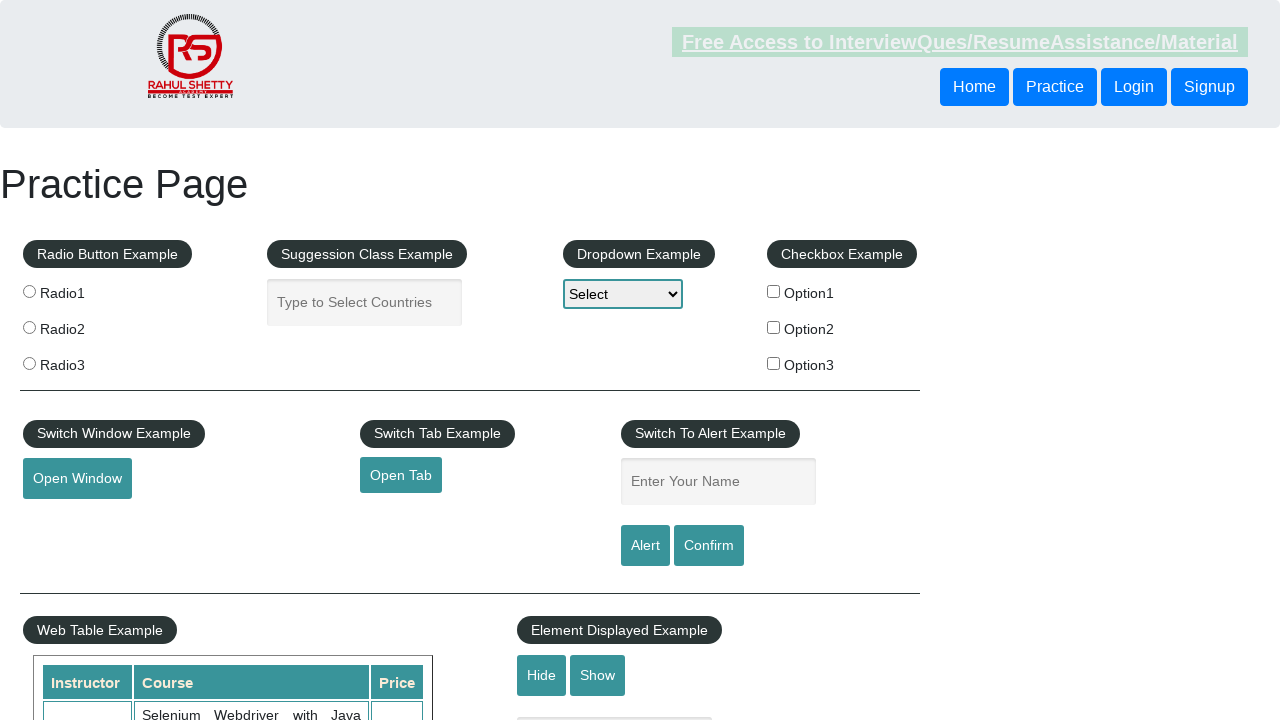

Set up dialog handler to accept JavaScript alerts
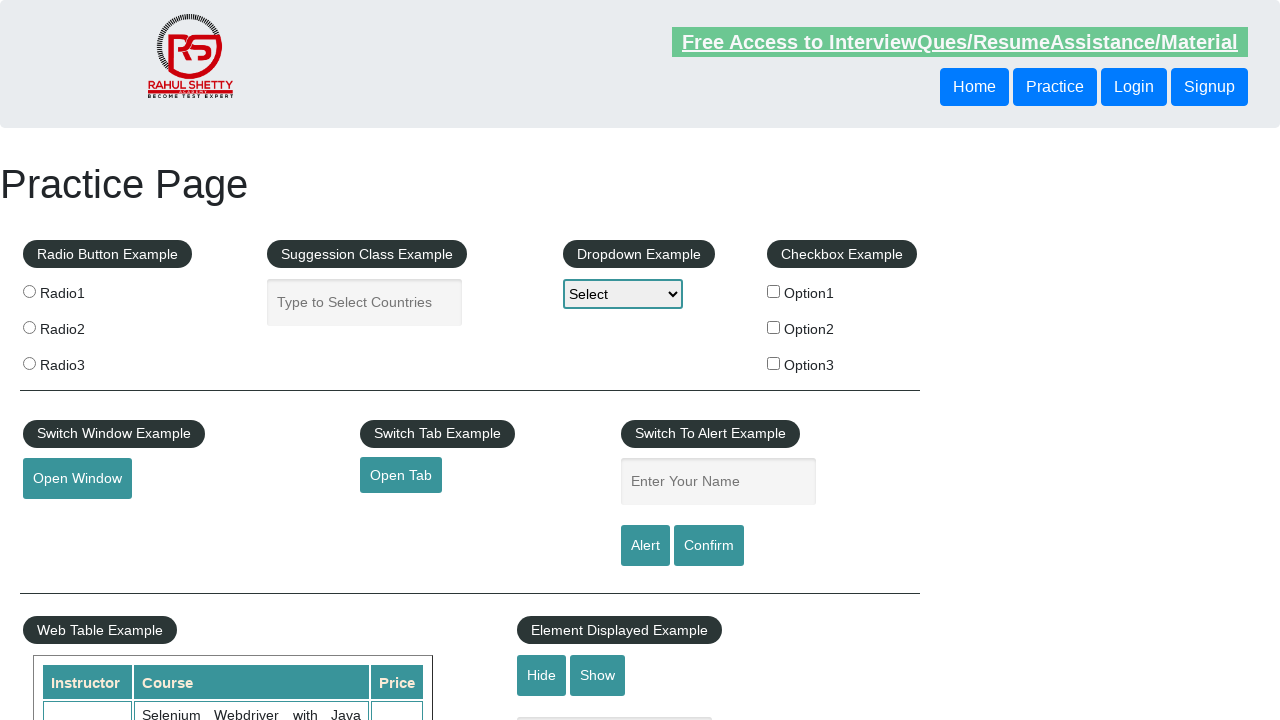

Filled name field with 'Navod' on #name
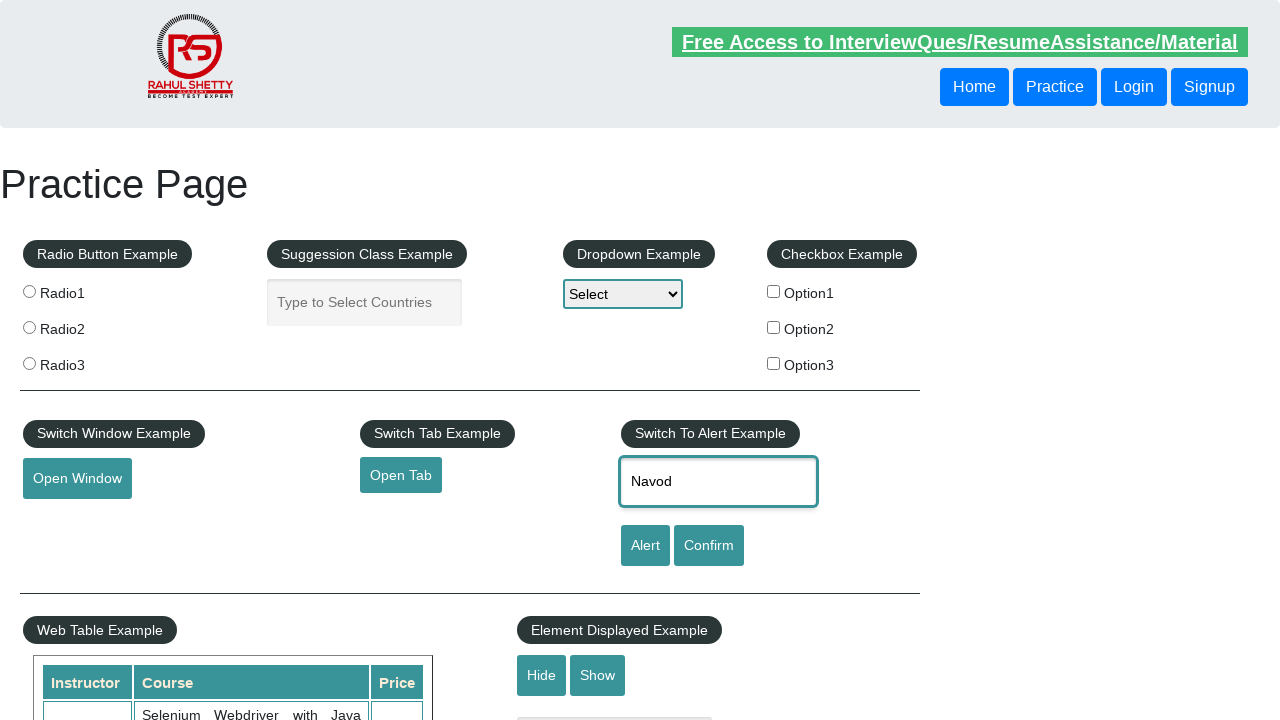

Clicked alert button to trigger JavaScript alert at (645, 546) on #alertbtn
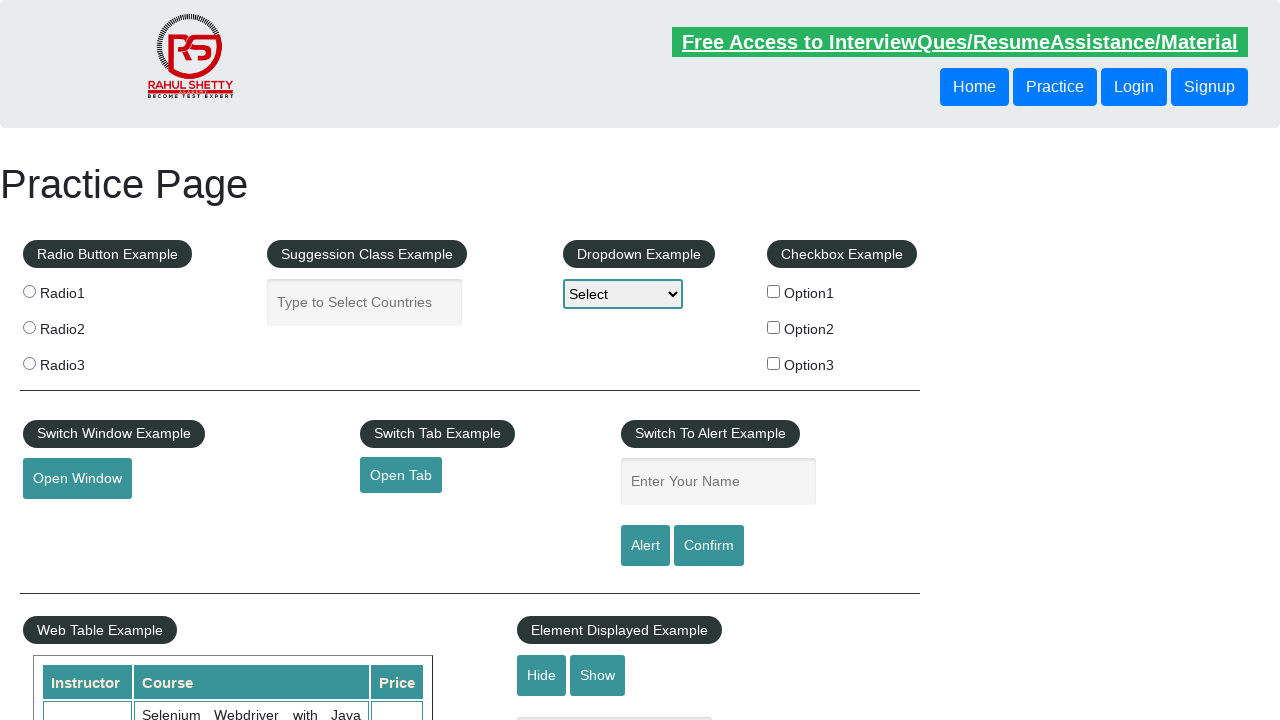

Waited for alert dialog to be processed
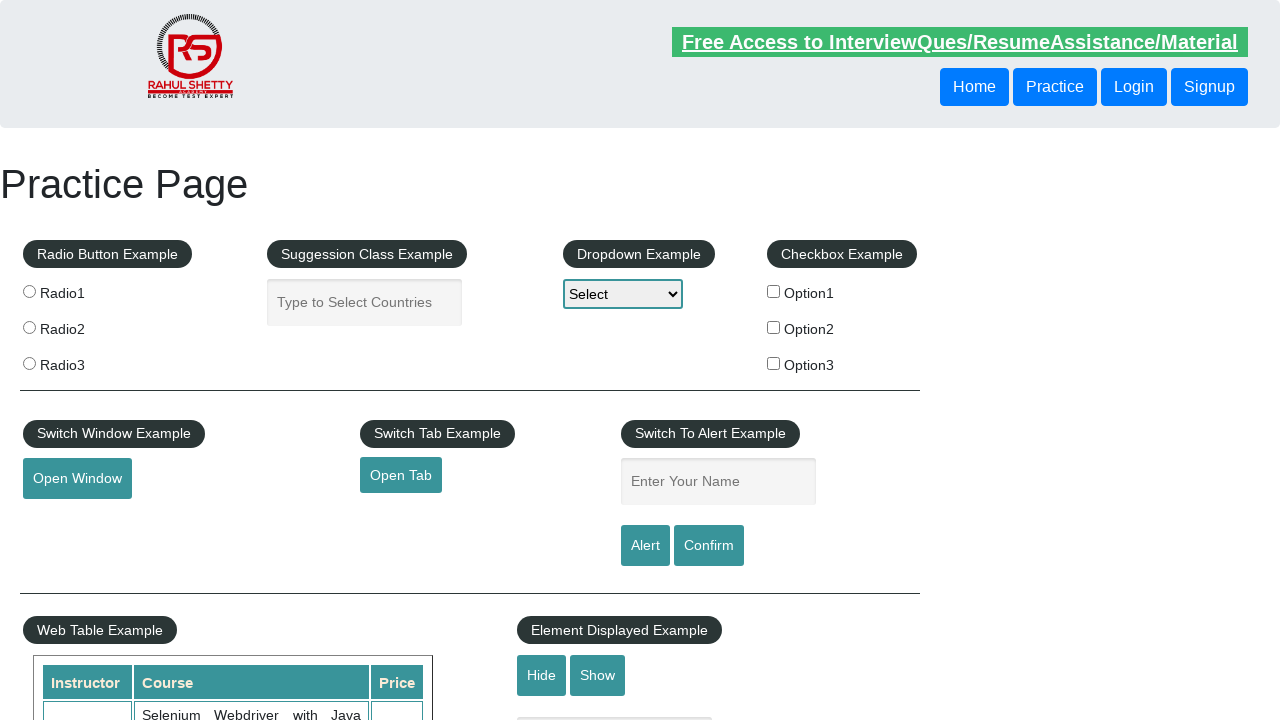

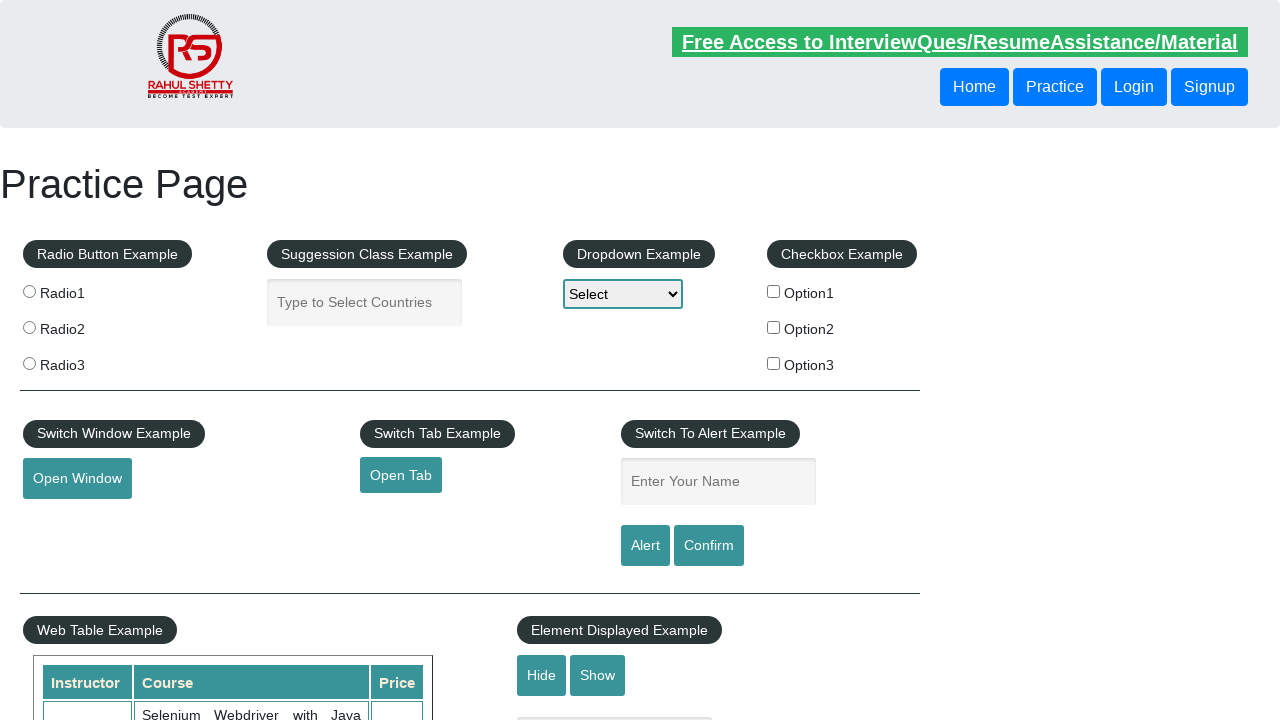